Tests table sorting by clicking the Due column header and verifying values are sorted in ascending order

Starting URL: http://the-internet.herokuapp.com/tables

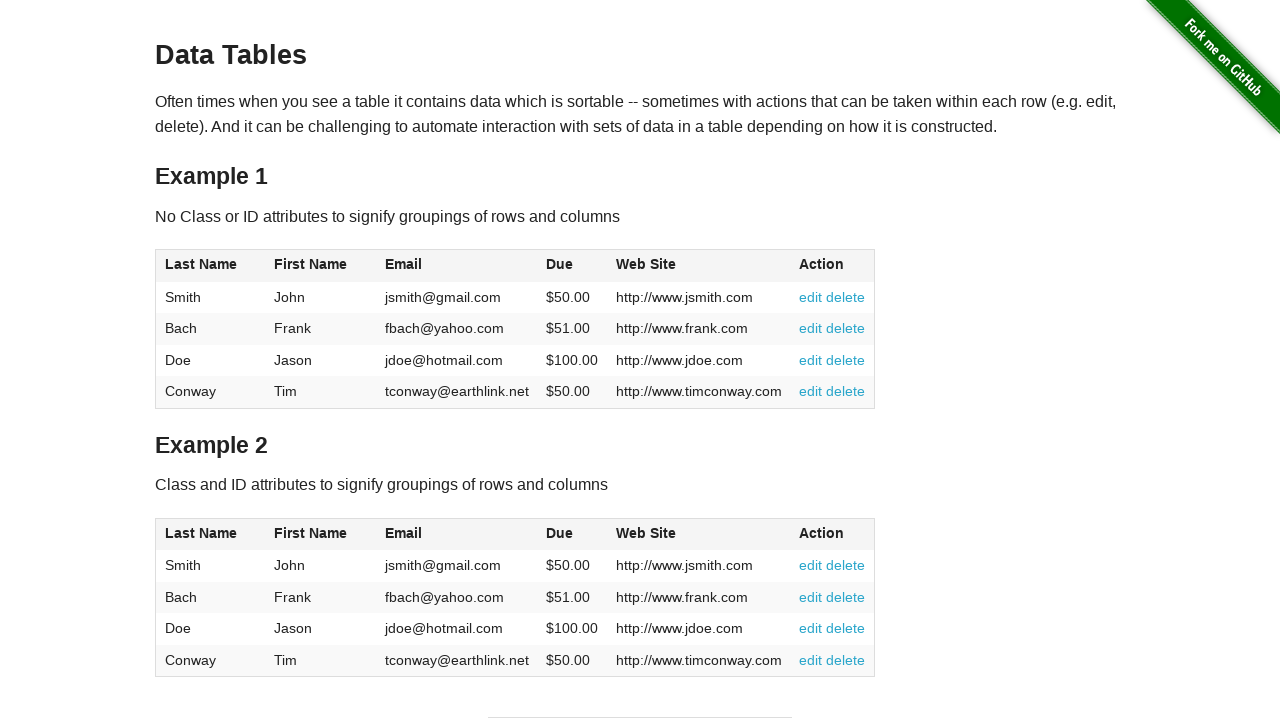

Clicked Due column header to sort table ascending at (572, 266) on #table1 thead tr th:nth-of-type(4)
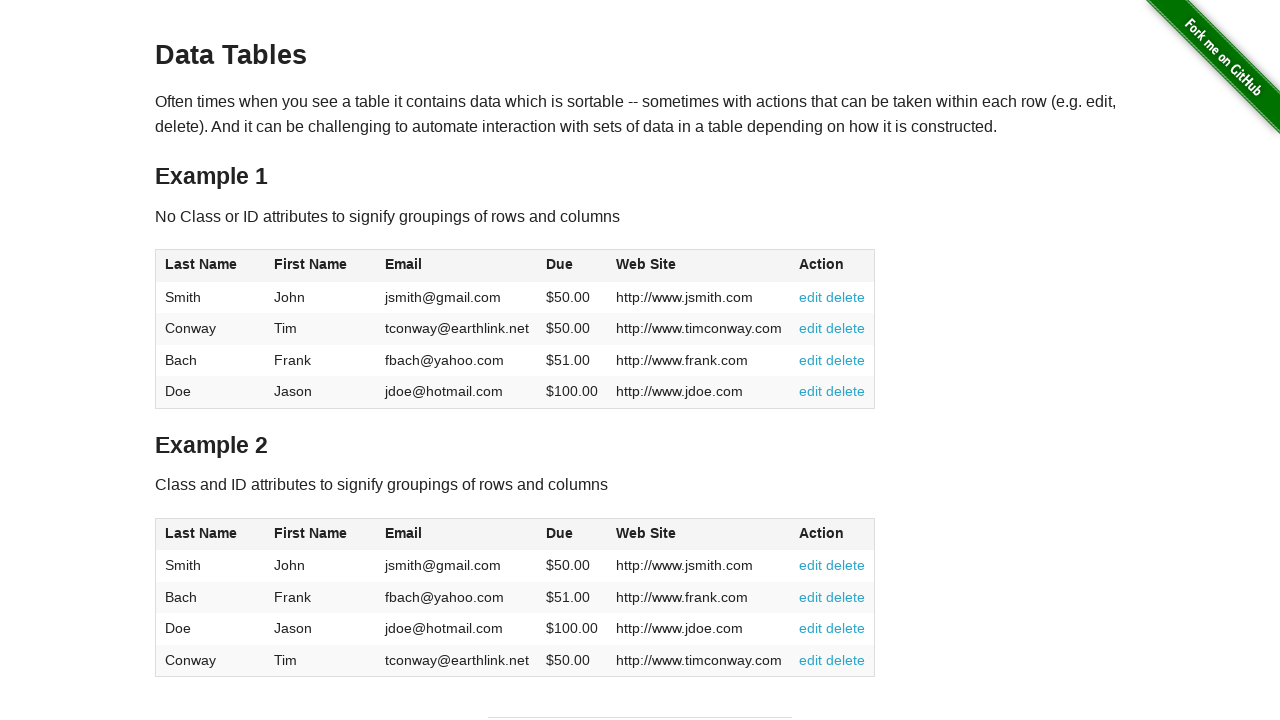

Waited for table body Due column cells to load
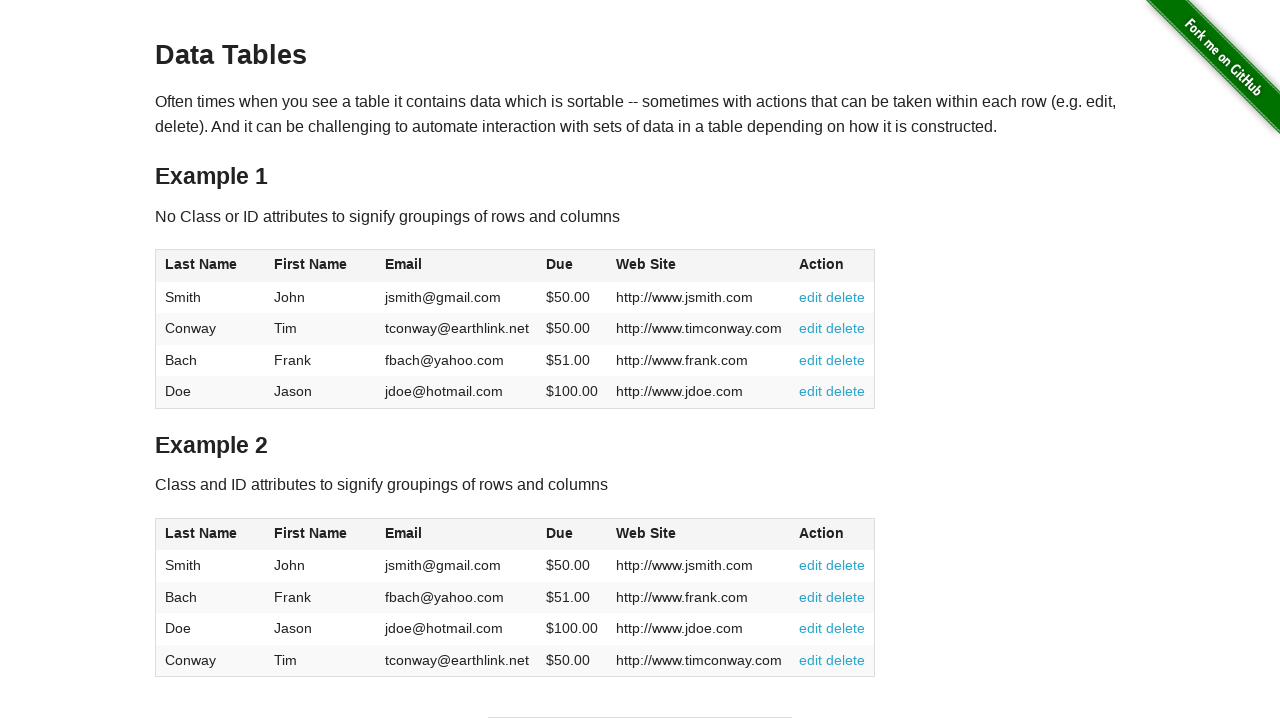

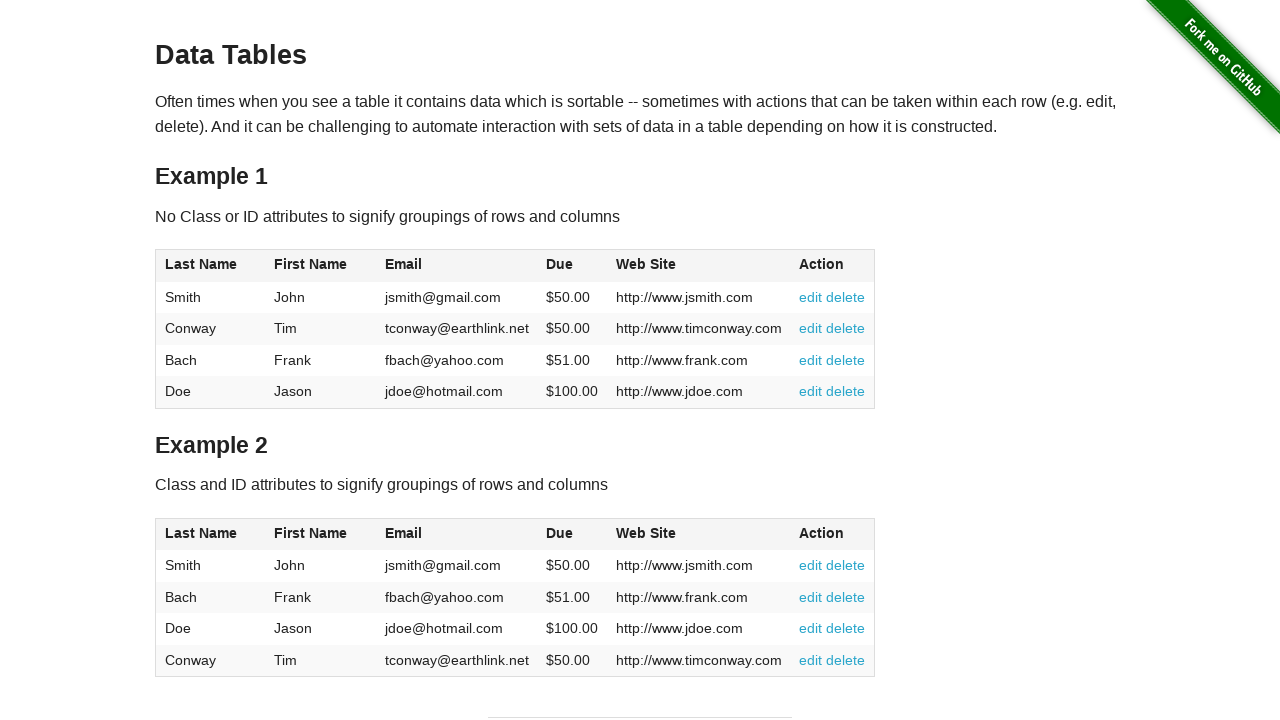